Tests homepage link navigation by verifying the current URL, clicking on the homepage link, and confirming navigation to the homepage

Starting URL: https://kristinek.github.io/site/examples/actions

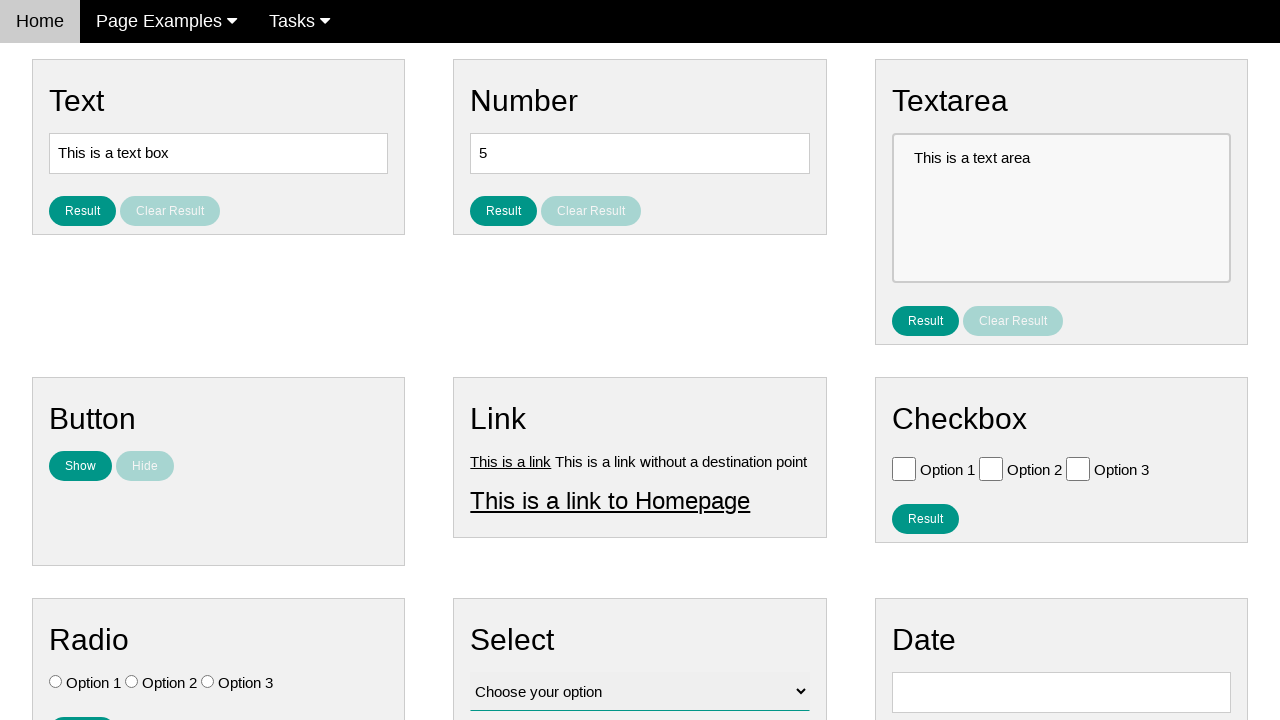

Verified current URL is the actions page
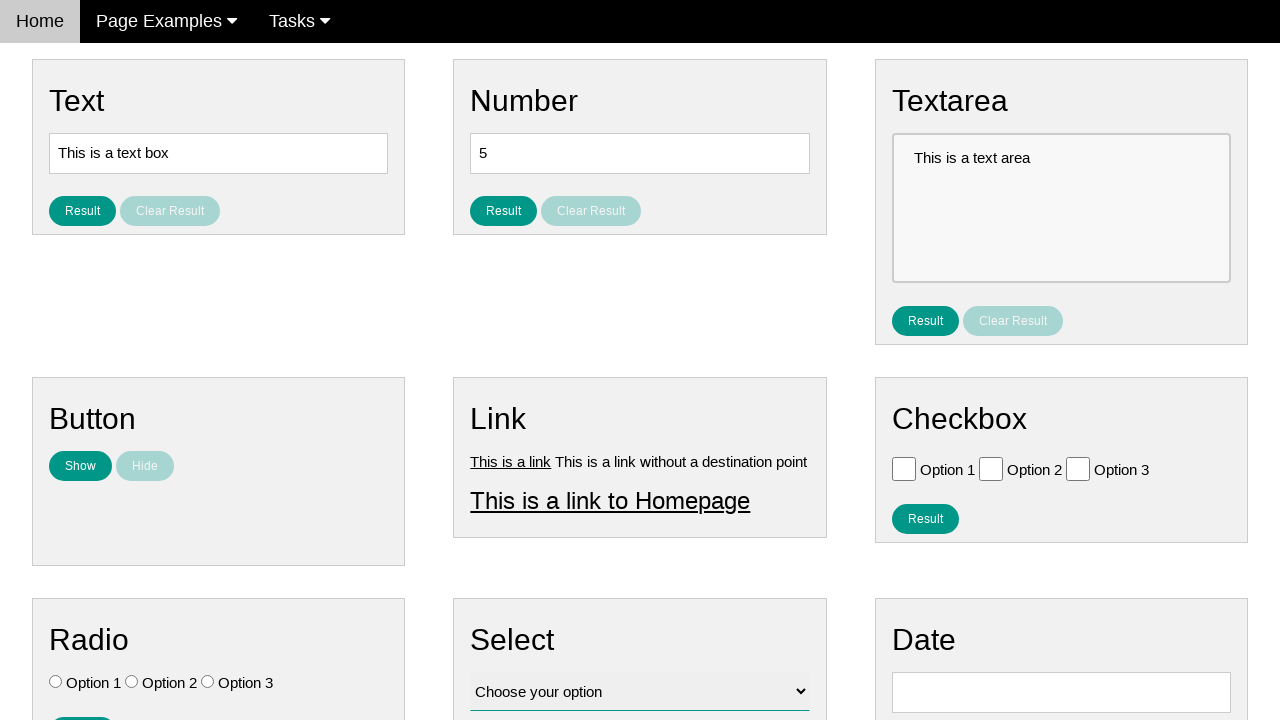

Clicked on the homepage link at (610, 500) on #homepage_link
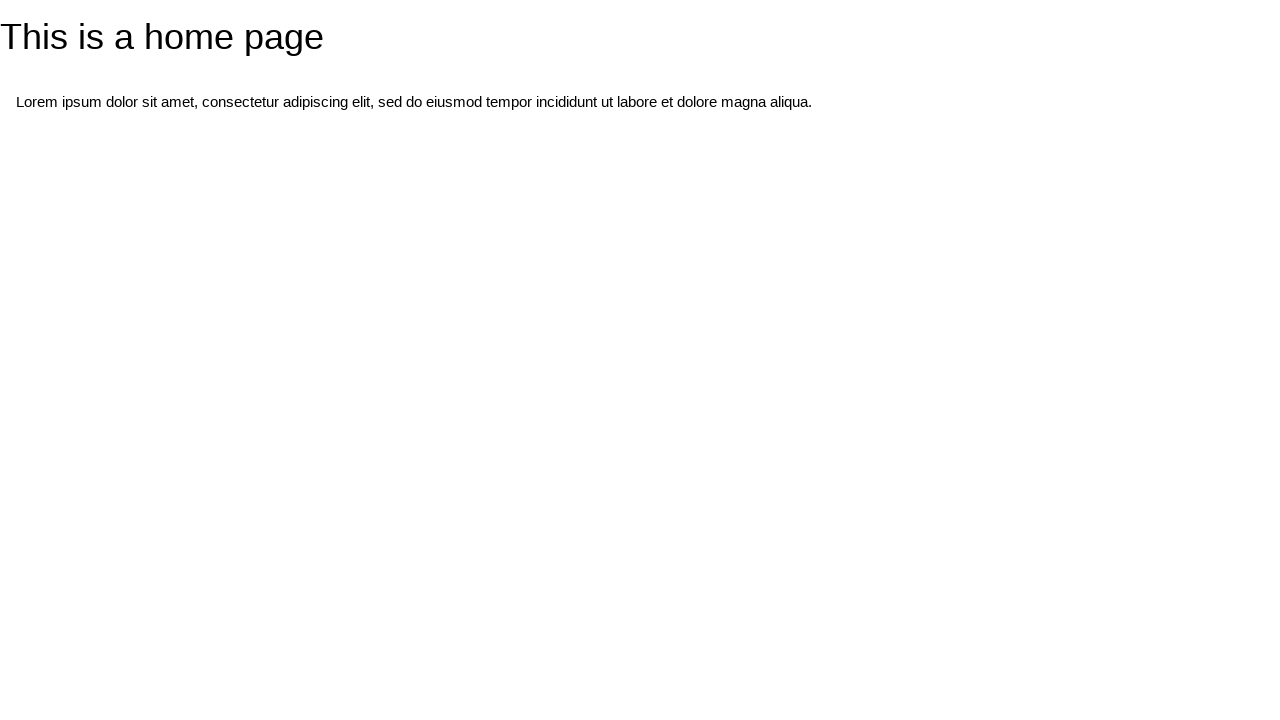

Waited for navigation to homepage URL
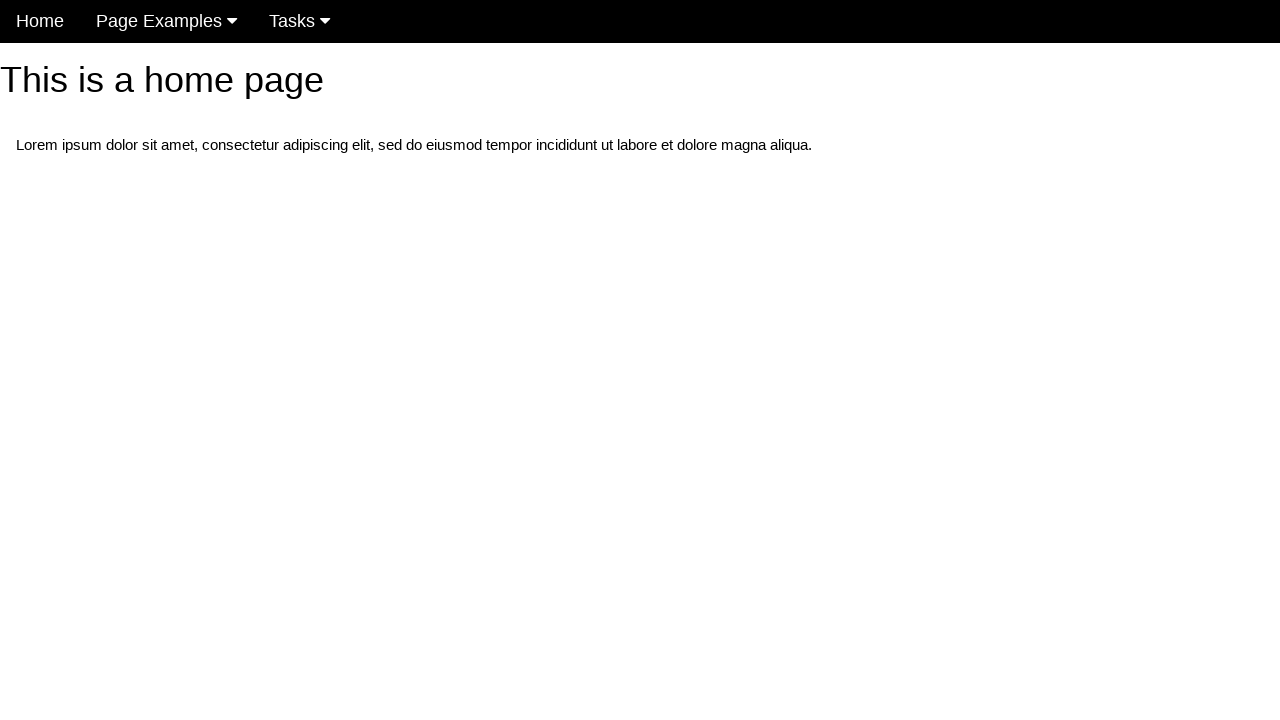

Verified navigation to homepage was successful
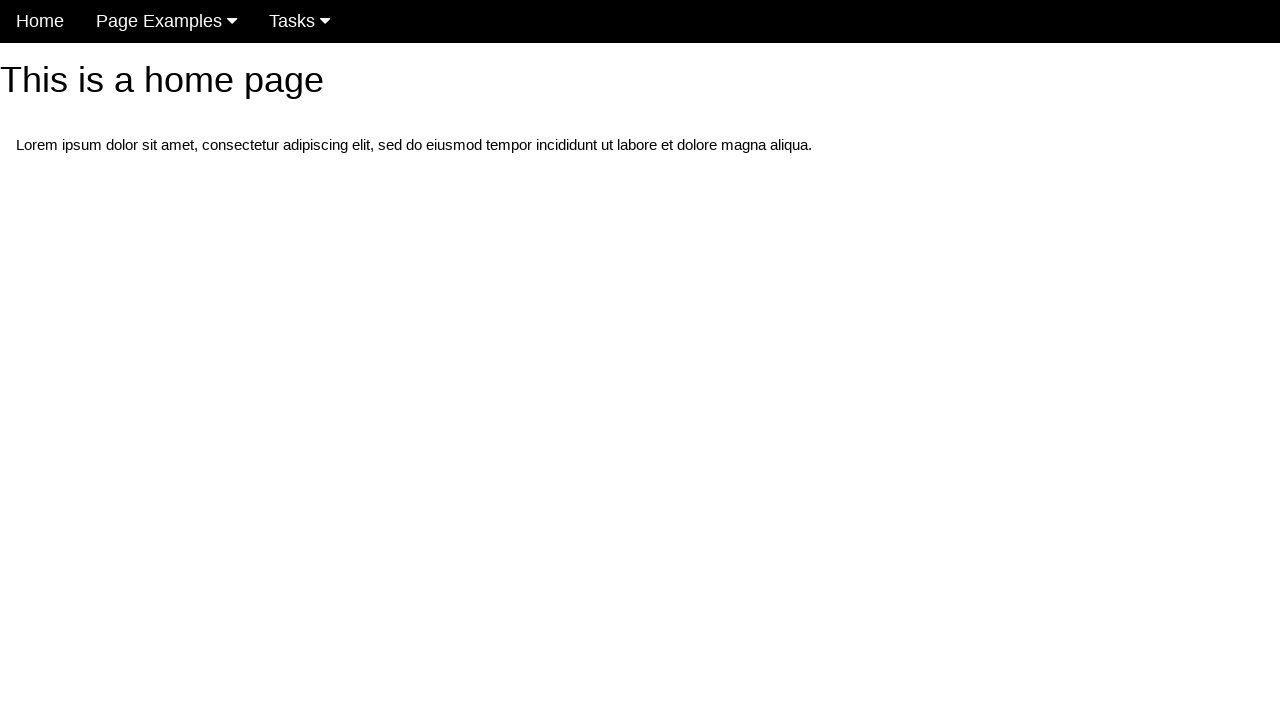

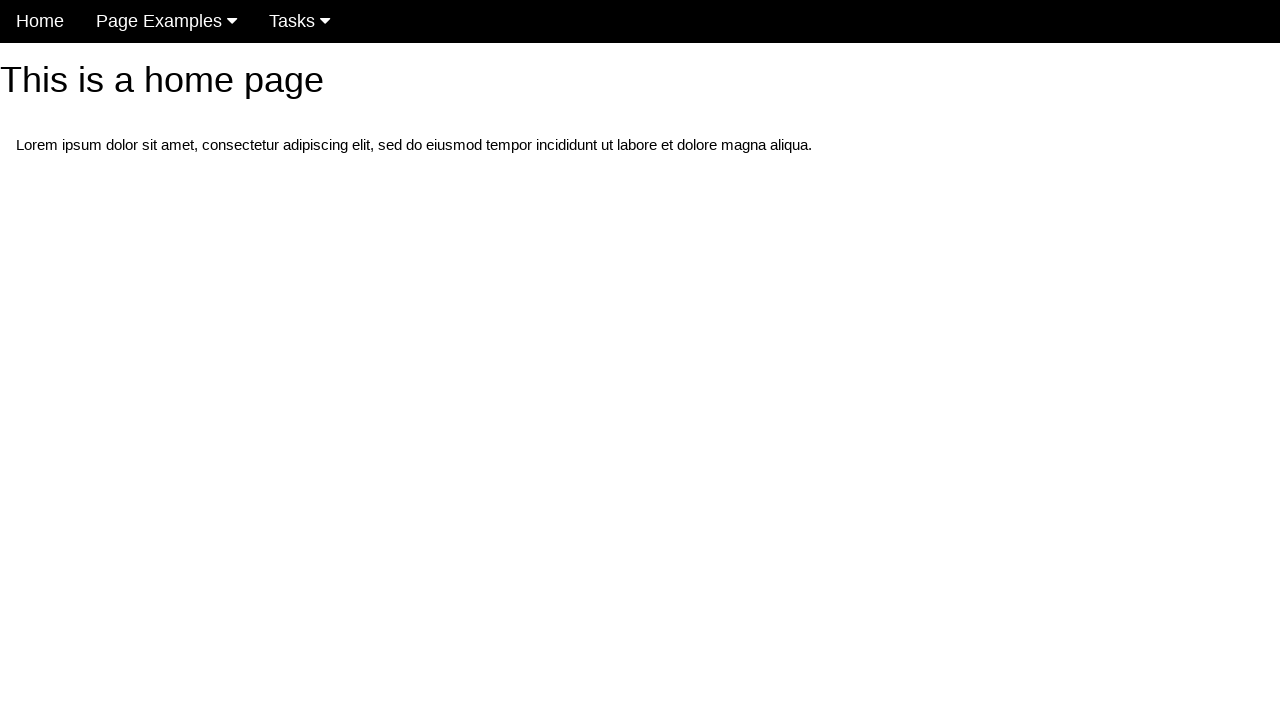